Demonstrates adding values to an input field by clicking the search button, then typing 'test' followed by '123' into the search input.

Starting URL: https://webdriver.io

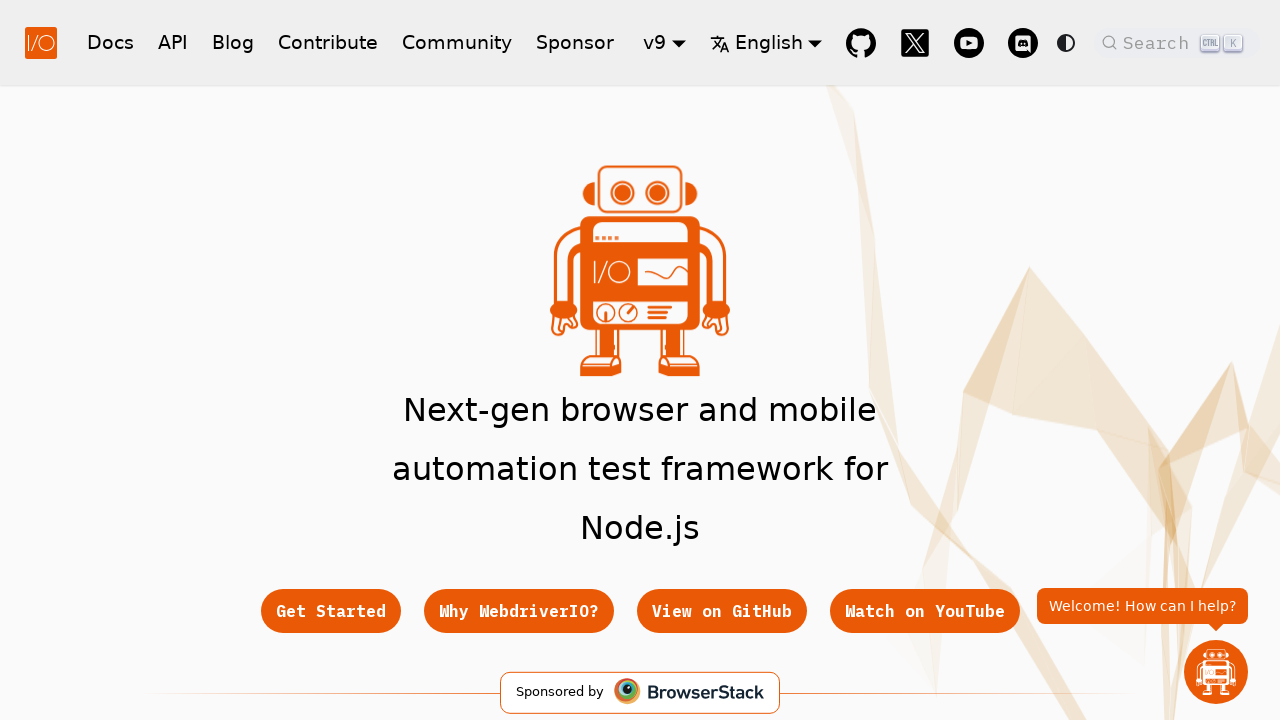

Clicked search button placeholder to open search at (1159, 42) on .DocSearch-Button-Placeholder
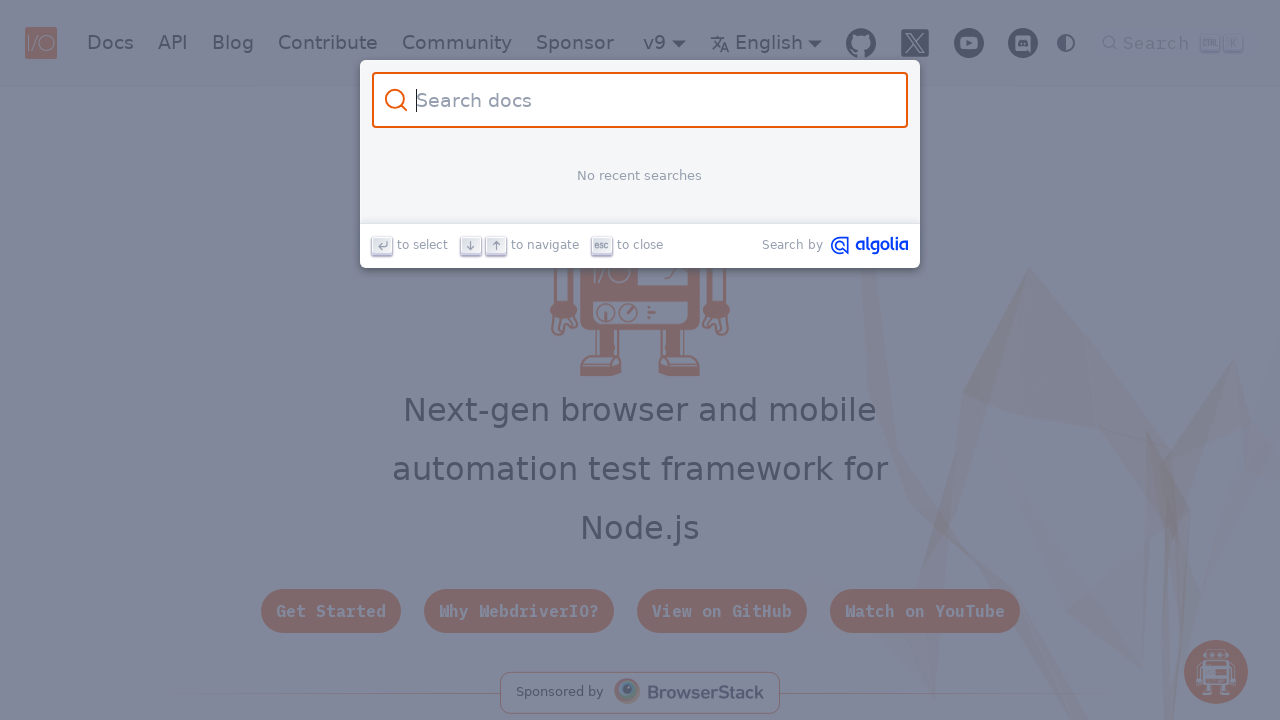

Typed 'test' into the search input field on .DocSearch-Input
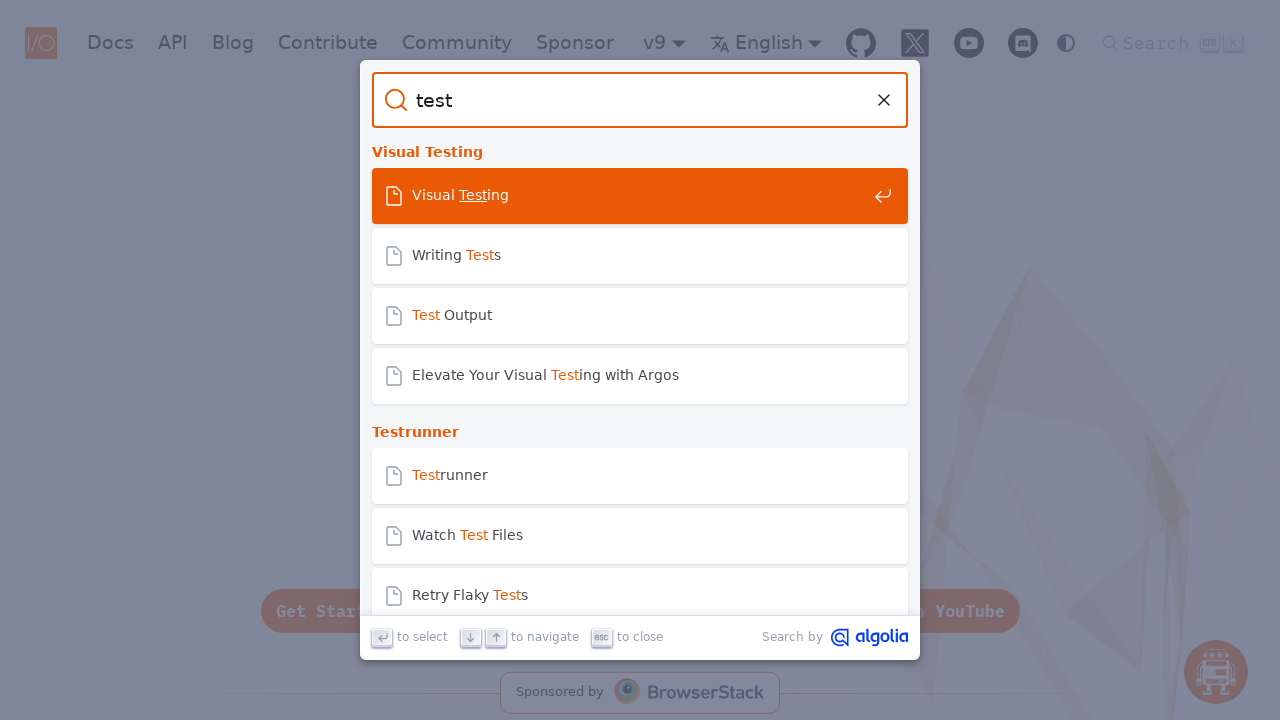

Appended '123' to the search input, resulting in 'test123'
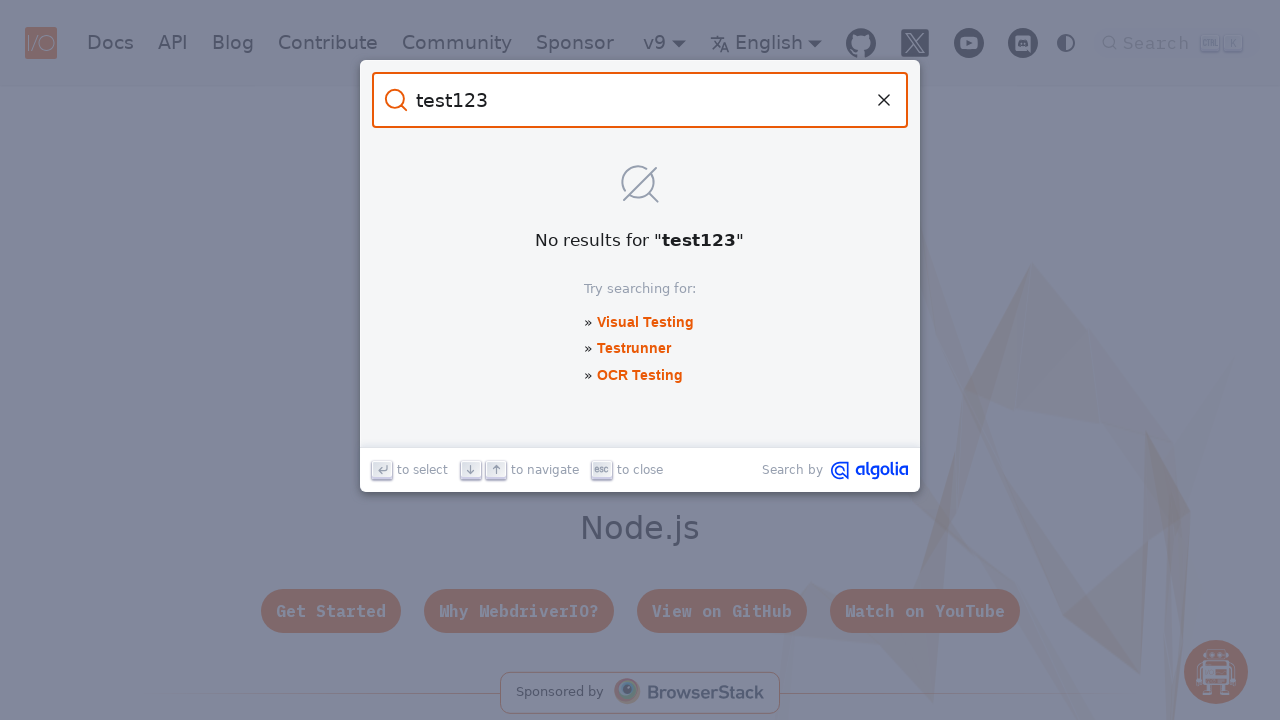

Waited for search results to load
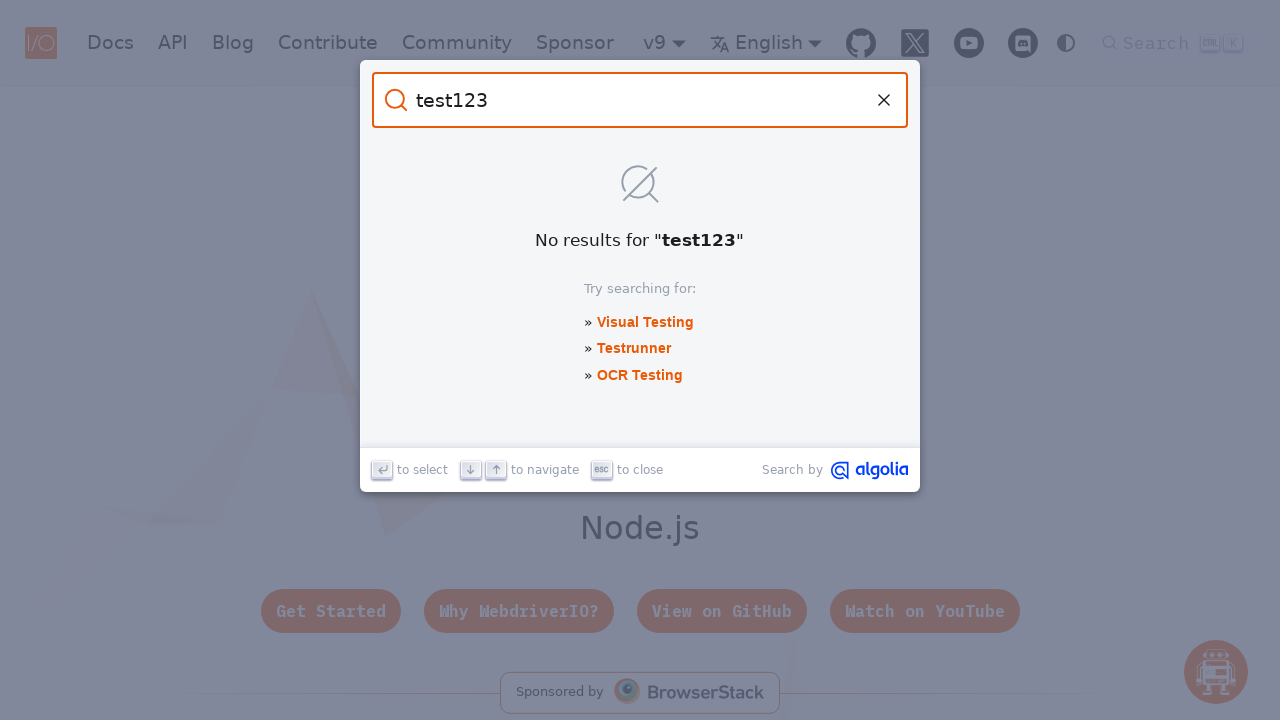

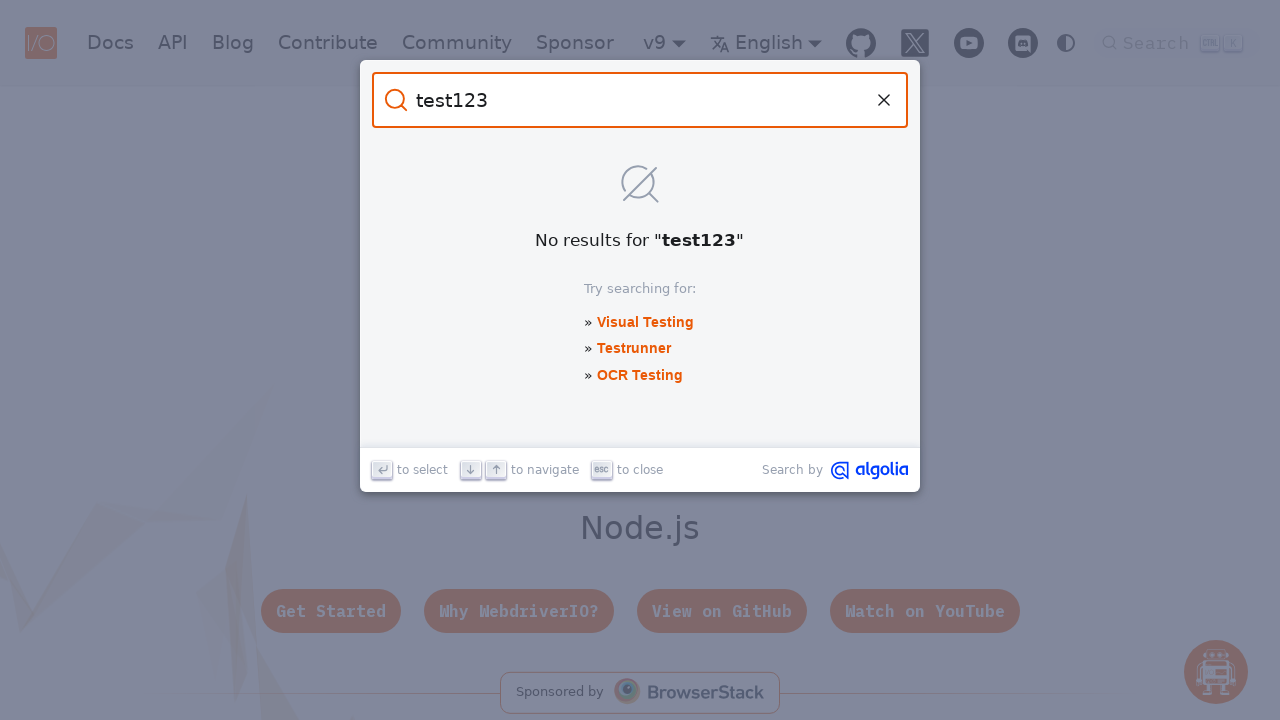